Navigates to guinea pig test site and verifies the user agent text contains the browser name

Starting URL: http://guinea-pig.webdriver.io/

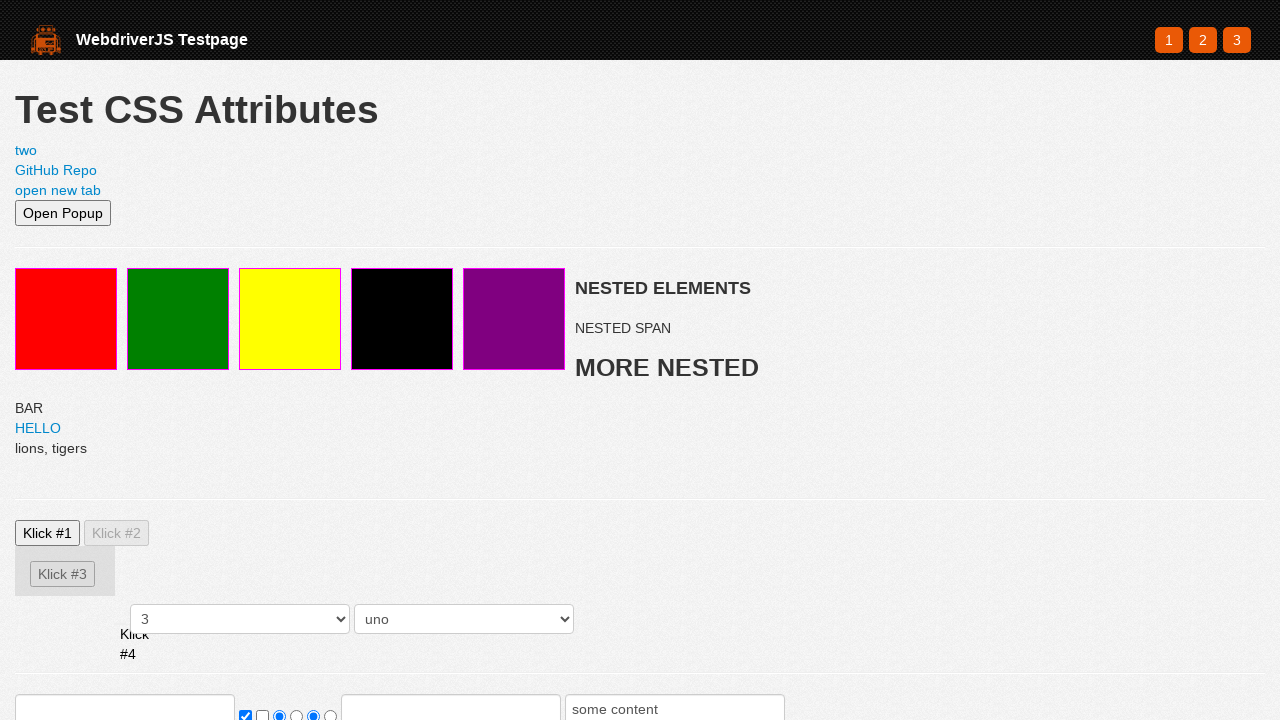

Navigated to guinea pig test site
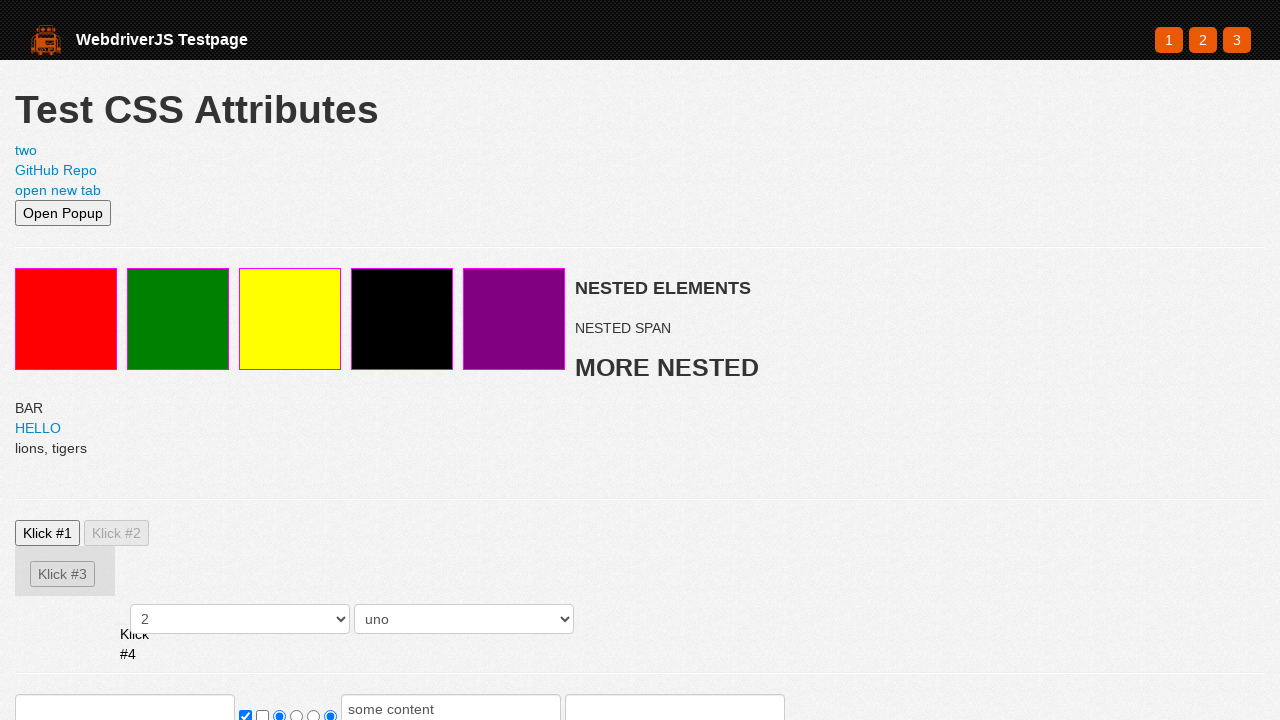

Located user agent element
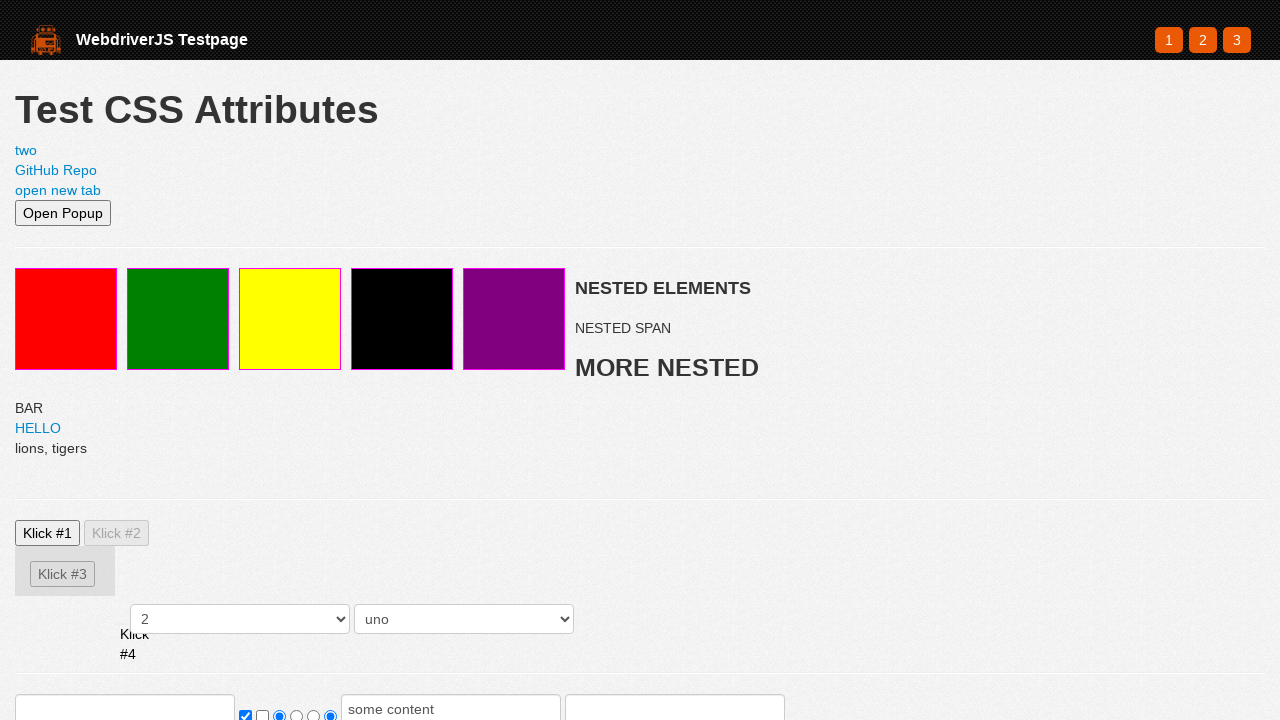

User agent element is visible and ready
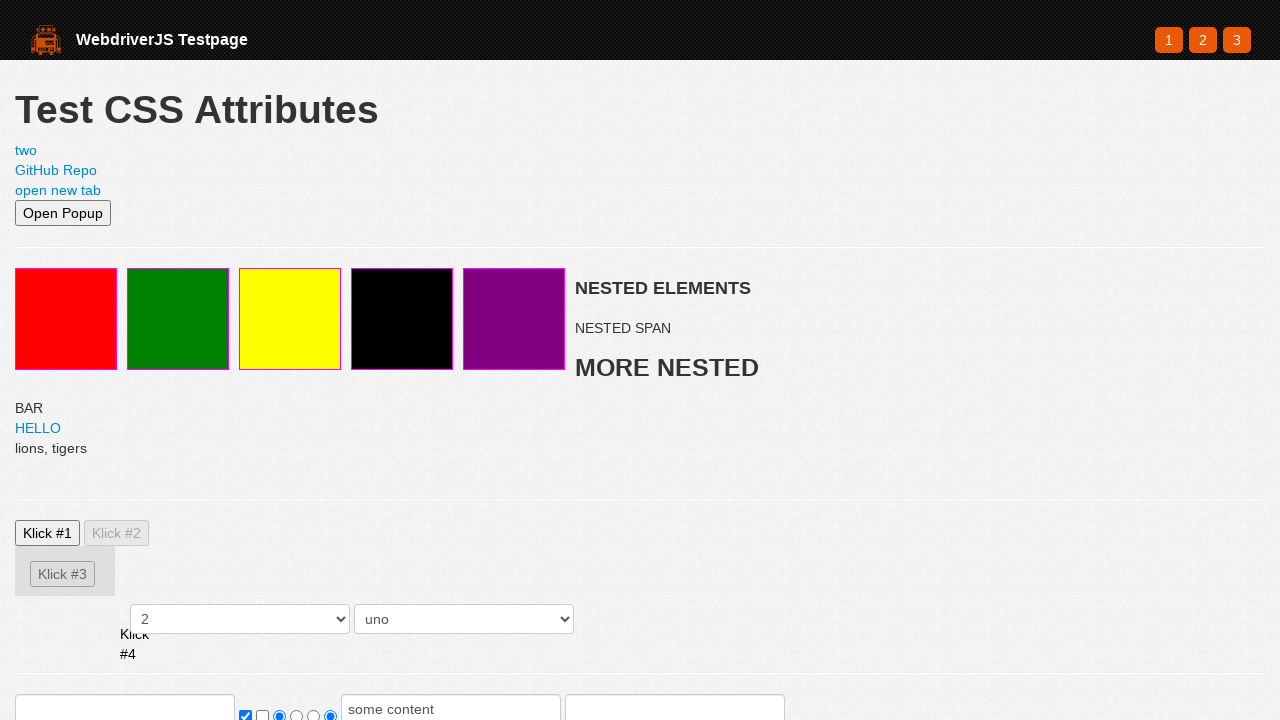

Retrieved and converted user agent text to lowercase
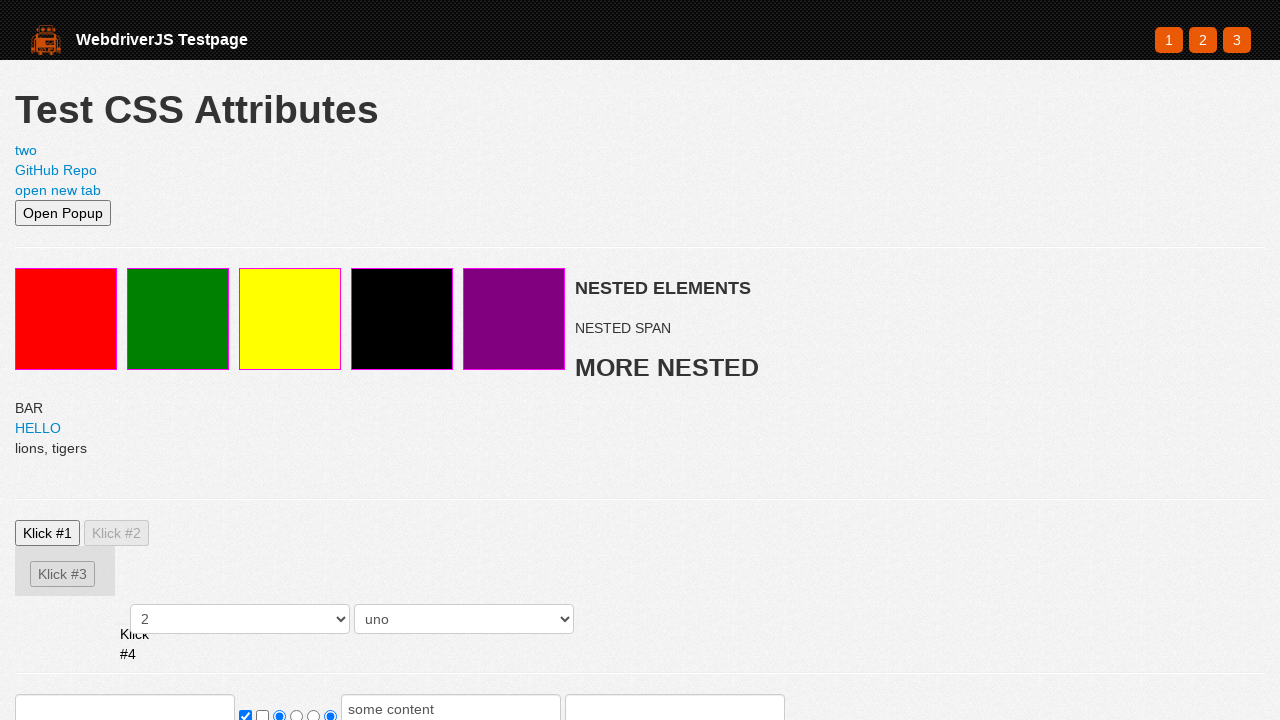

Verified user agent text contains 'chromium' or 'chrome'
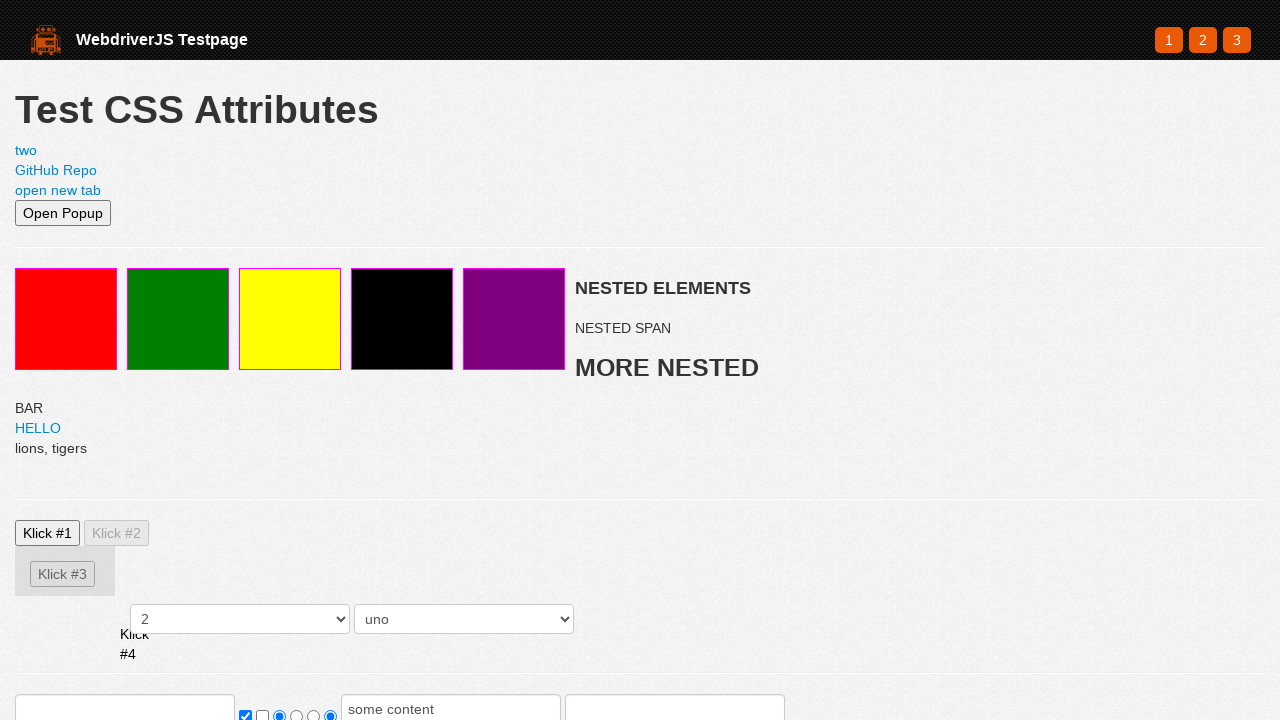

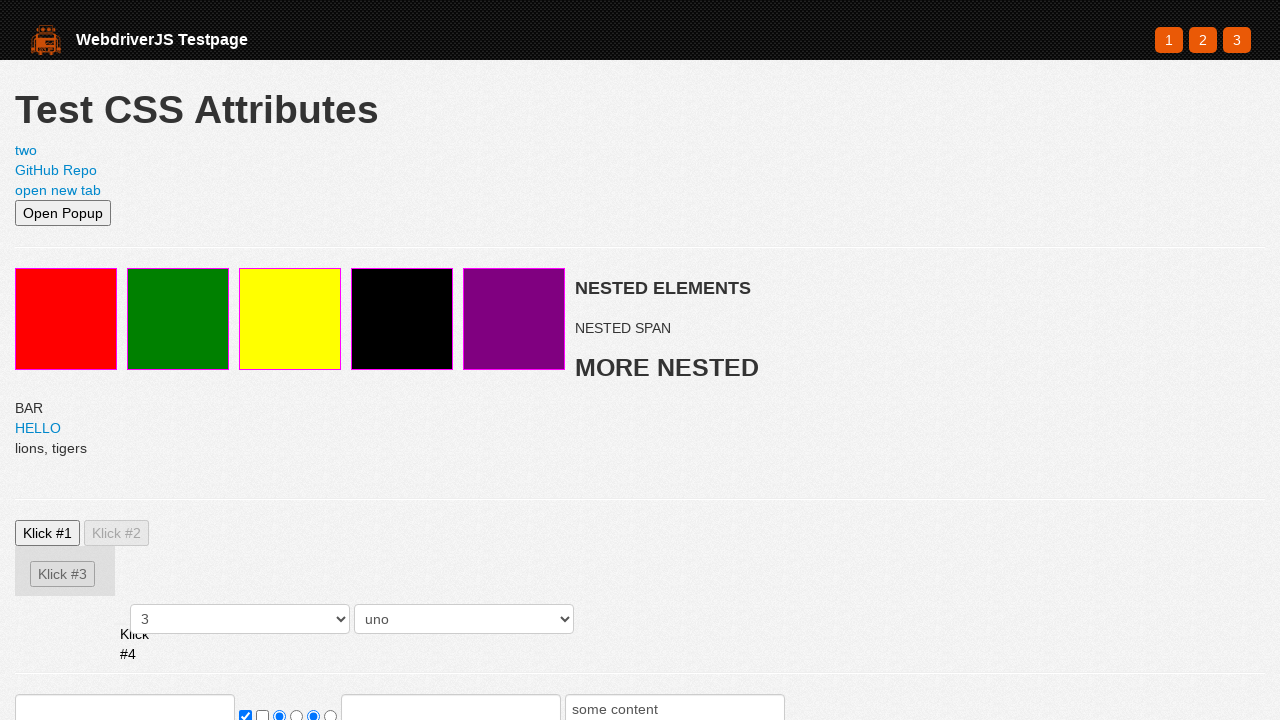